Tests radio button functionality by verifying initial selection state and clicking to change selection between blue and red radio buttons

Starting URL: https://practice.cydeo.com/radio_buttons

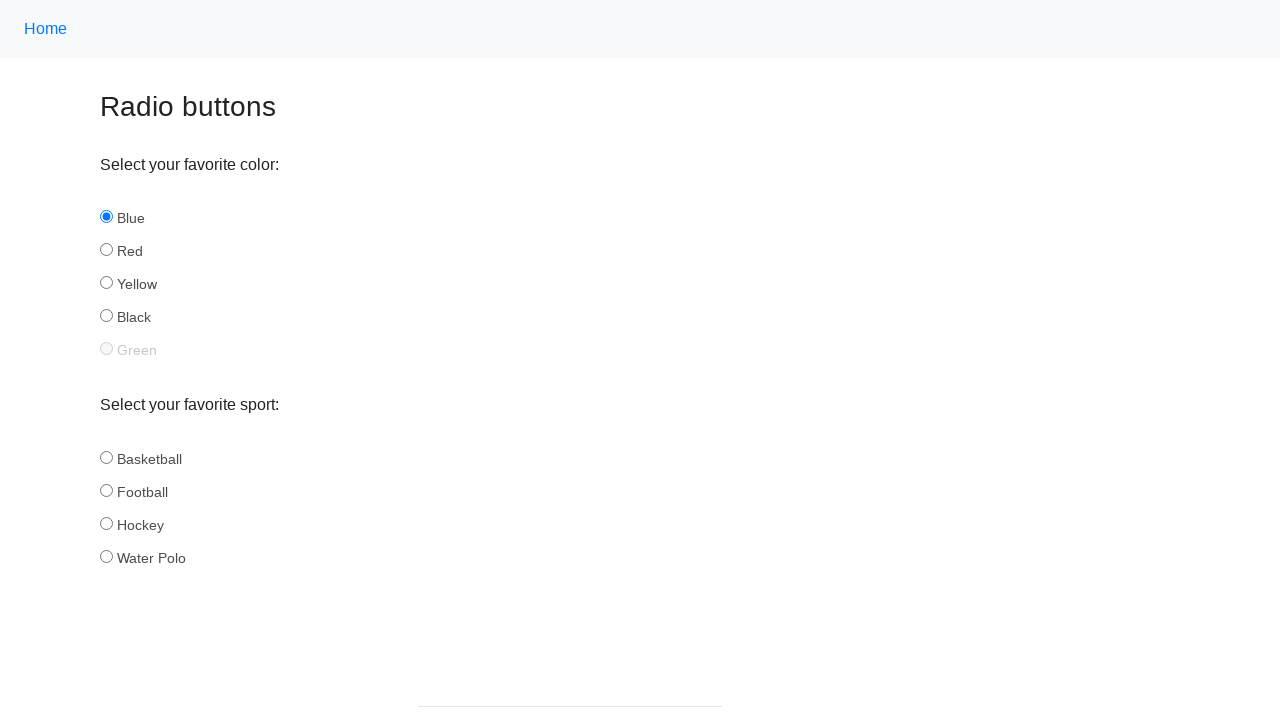

Located blue and red radio button elements
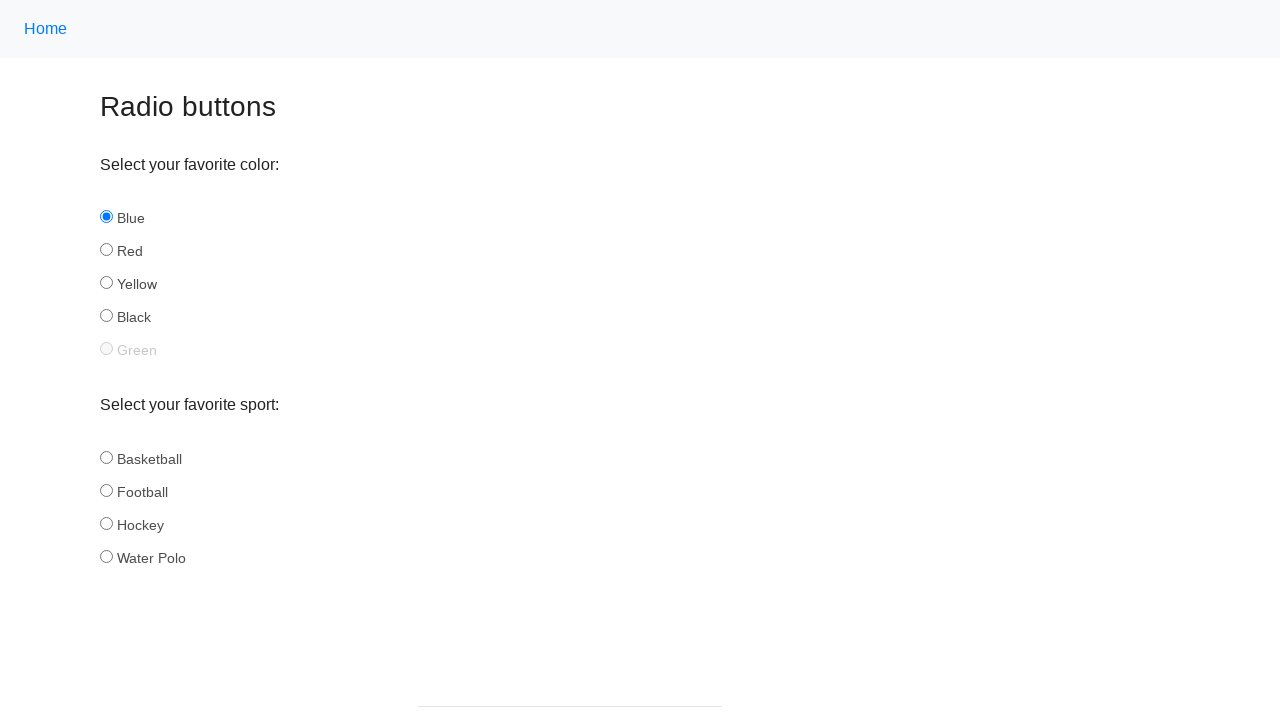

Verified that blue radio button is initially selected
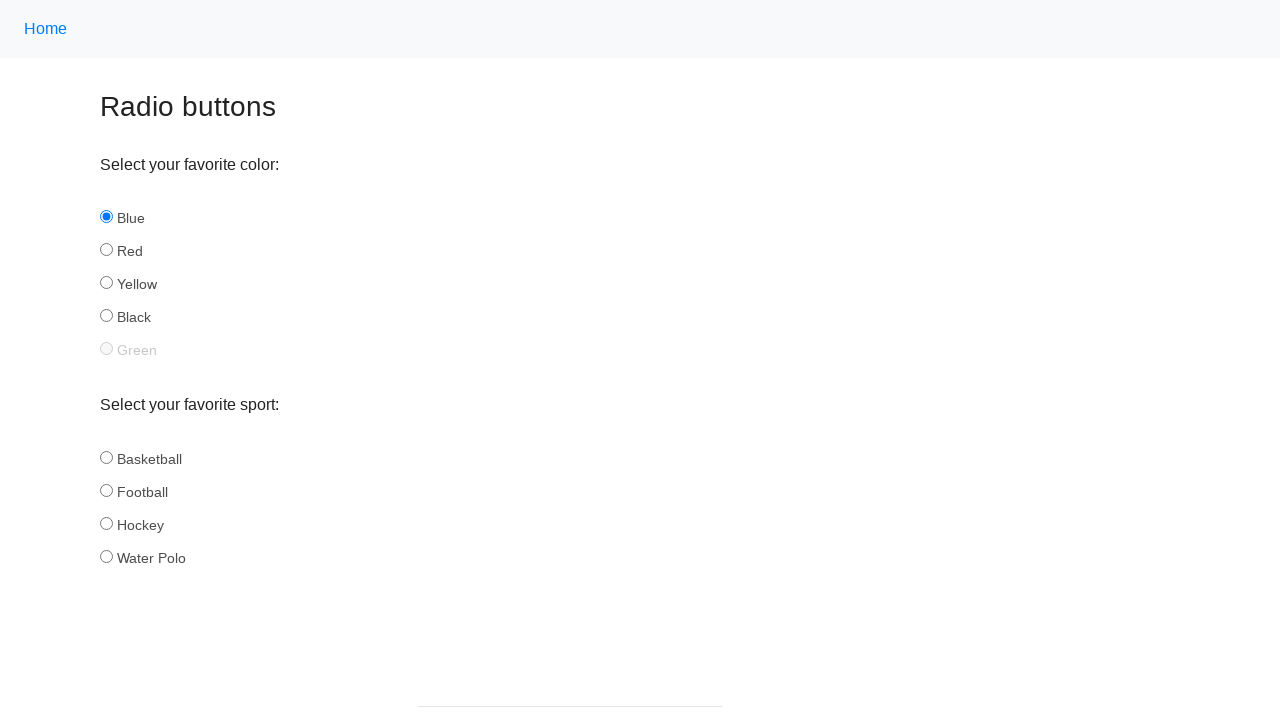

Verified that red radio button is not initially selected
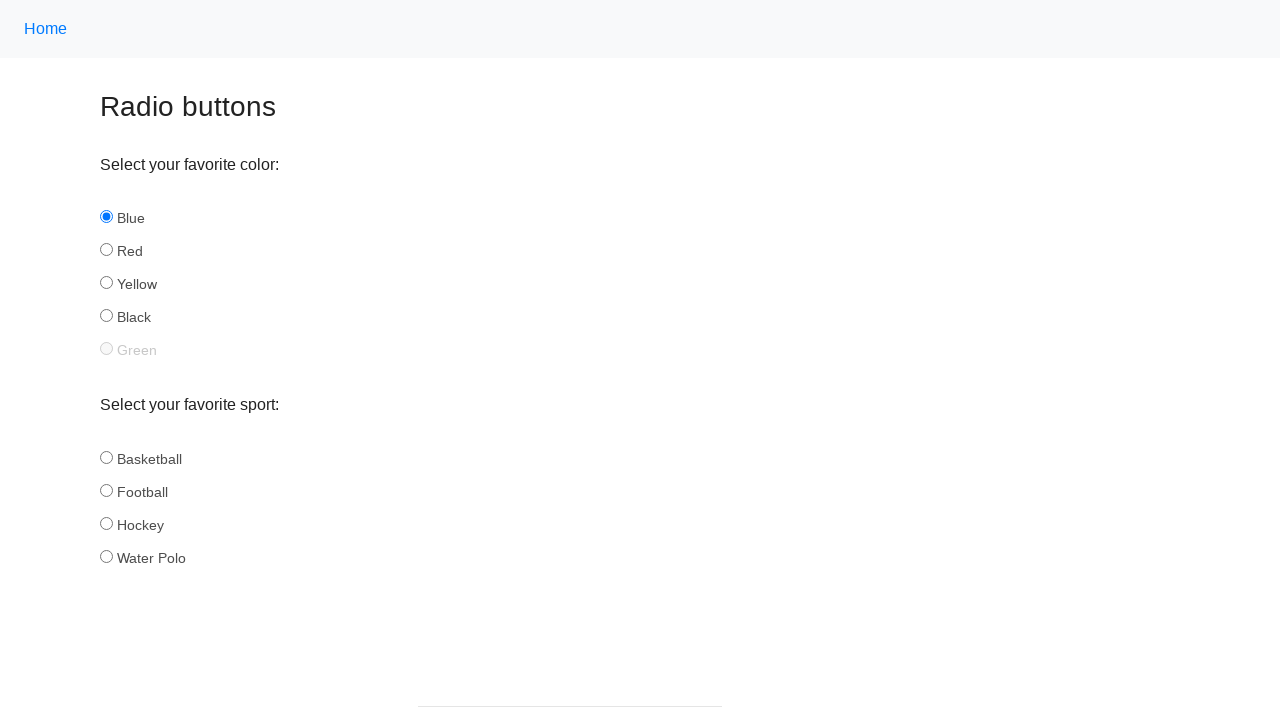

Clicked red radio button to change selection at (106, 250) on #red
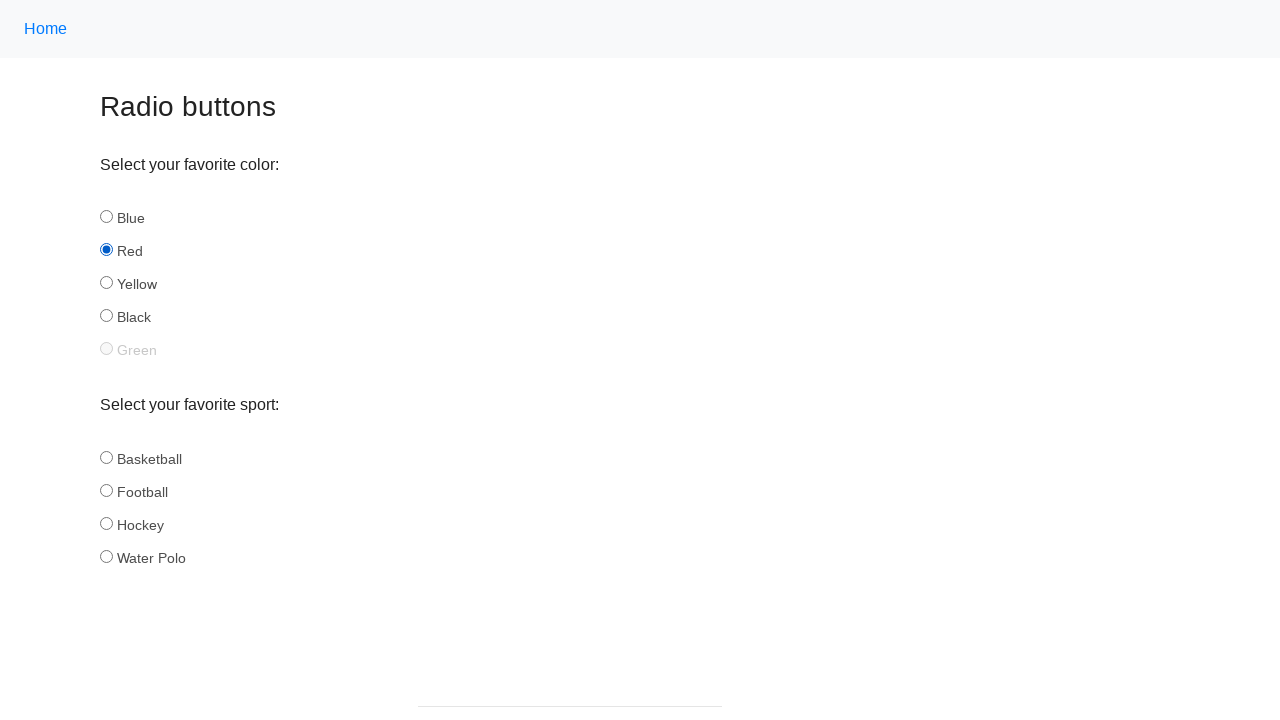

Verified that red radio button is now selected
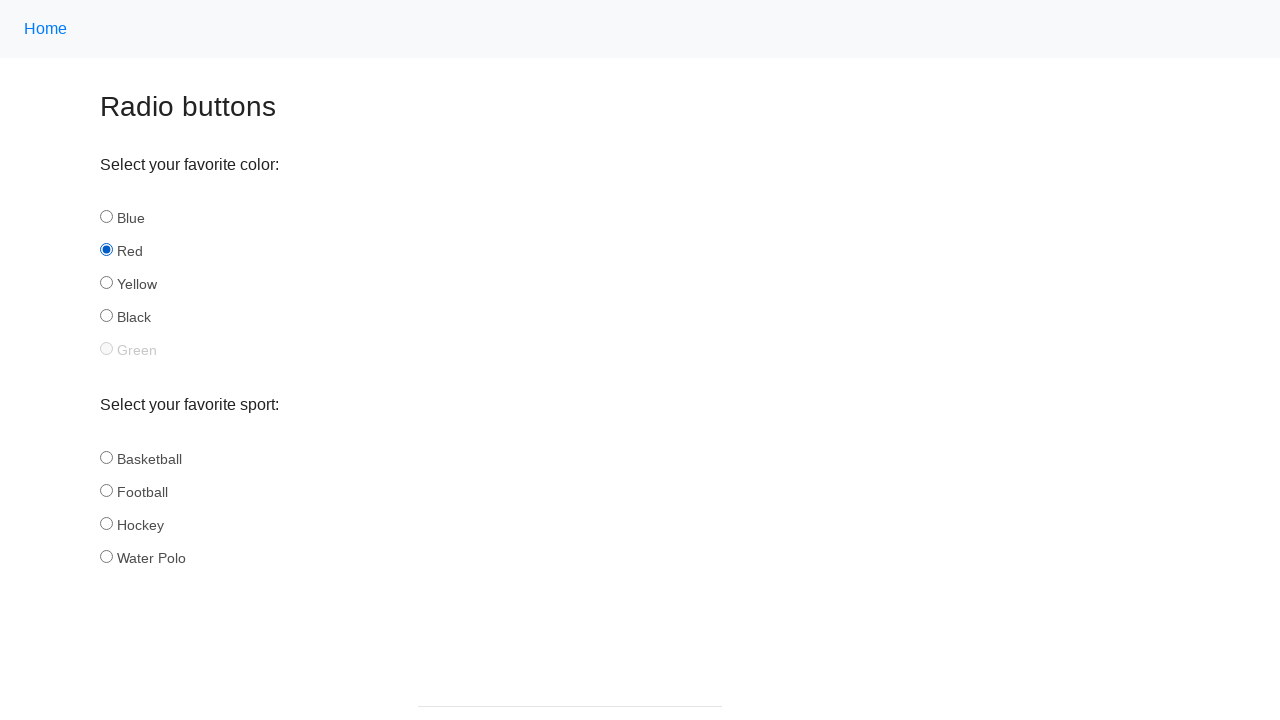

Verified that blue radio button is no longer selected
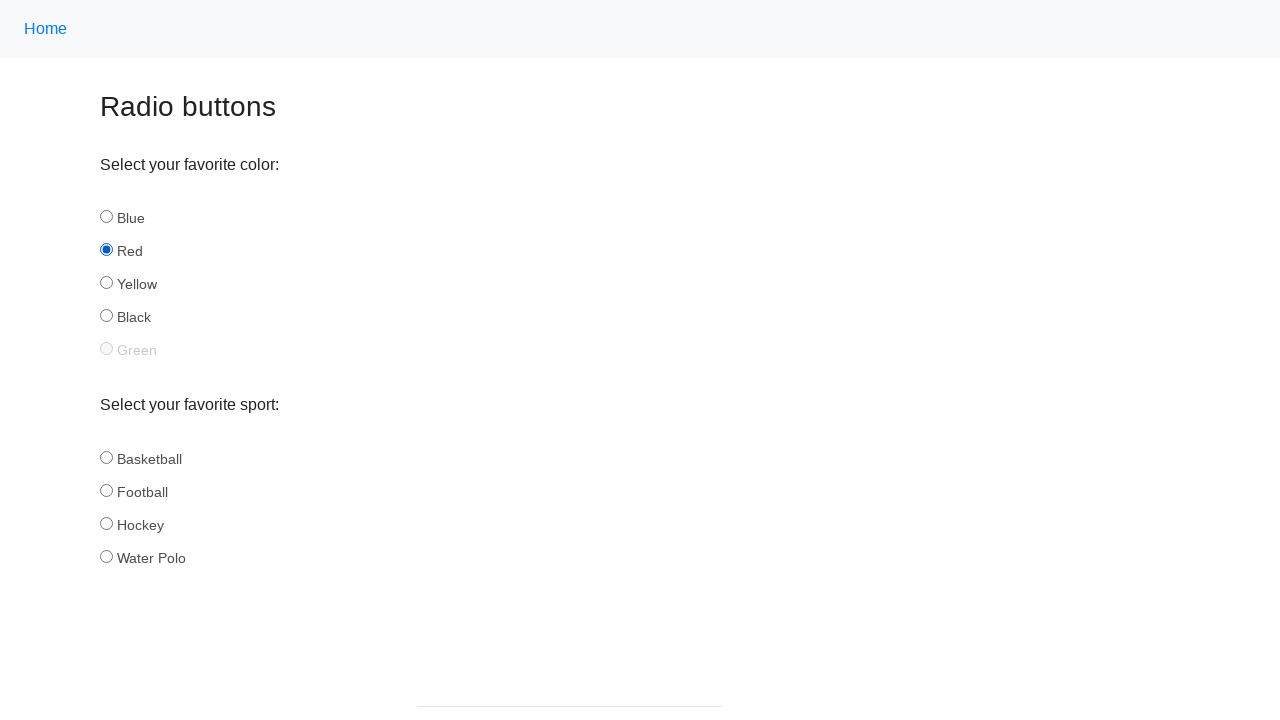

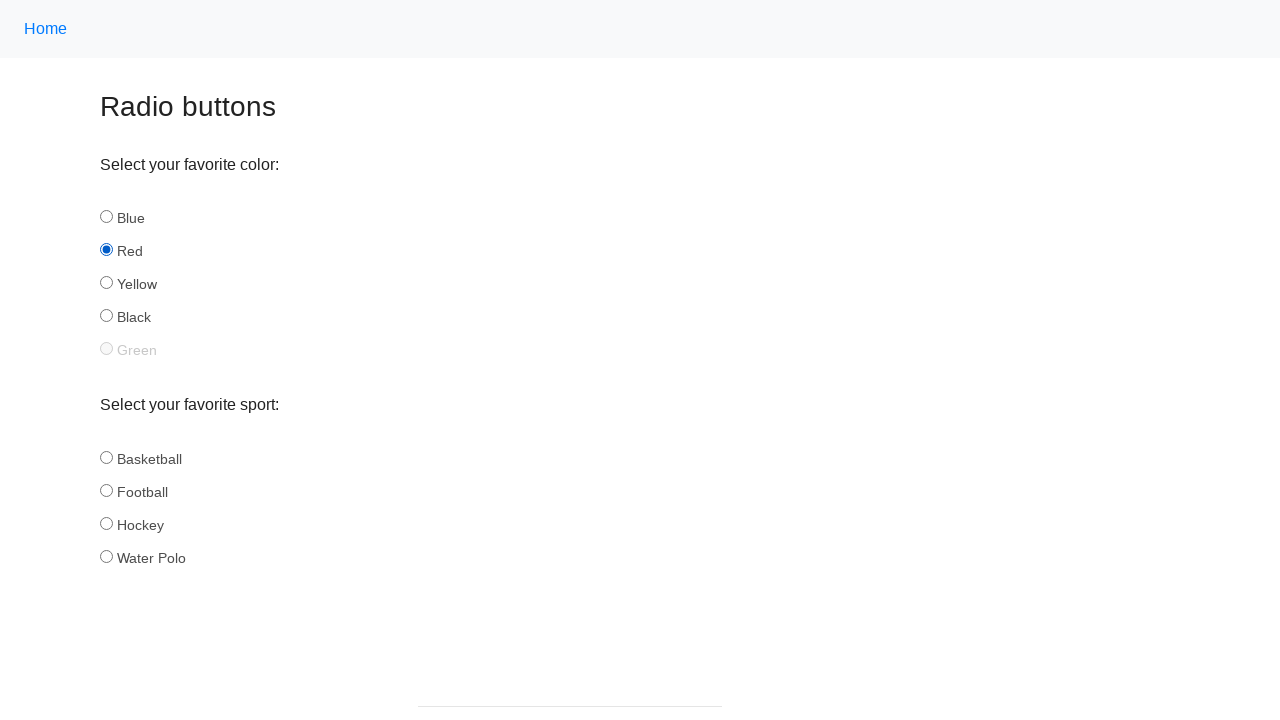